Navigates to OpenCart registration page and types "macbook" into the search field character by character with pauses

Starting URL: https://naveenautomationlabs.com/opencart/index.php?route=account/register

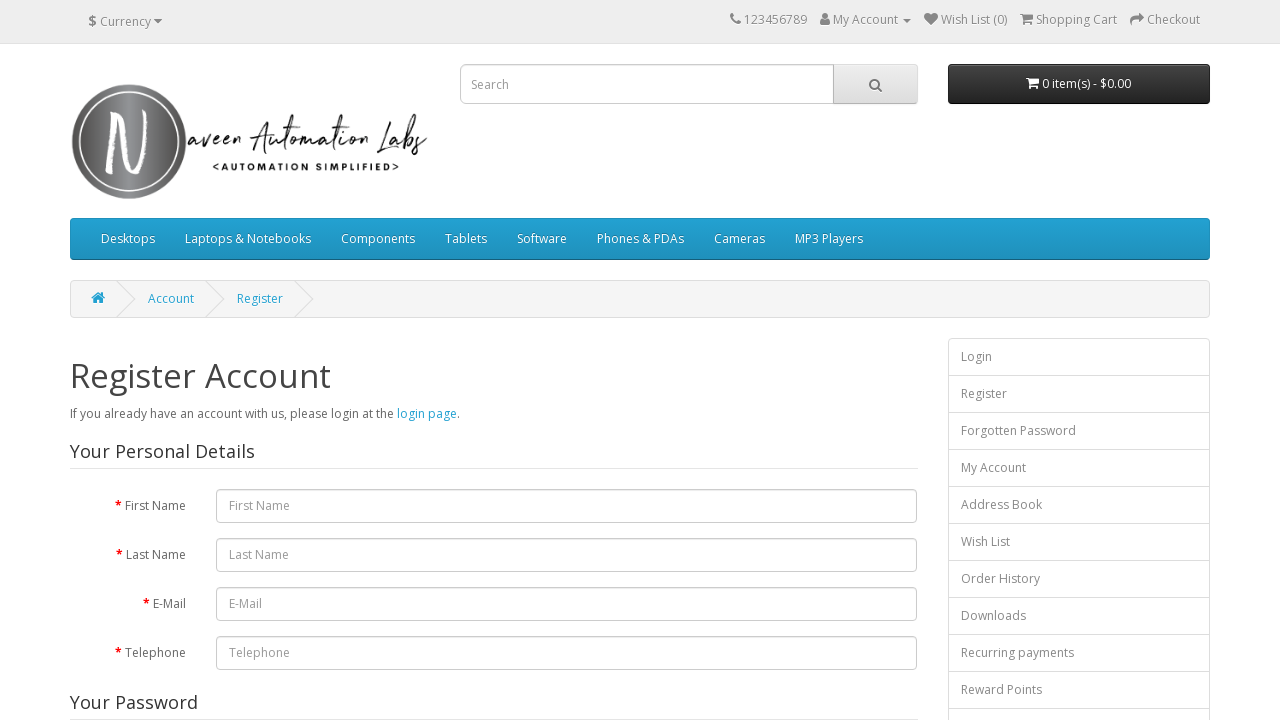

Navigated to OpenCart registration page
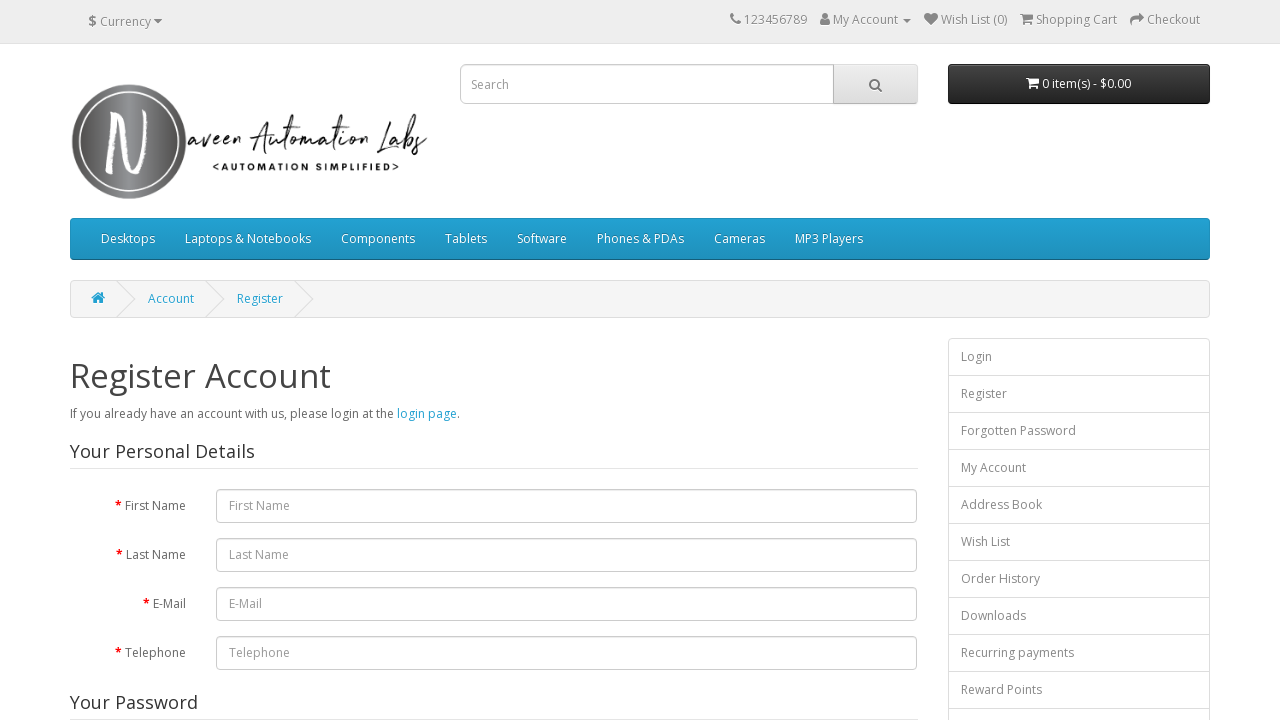

Located search input field
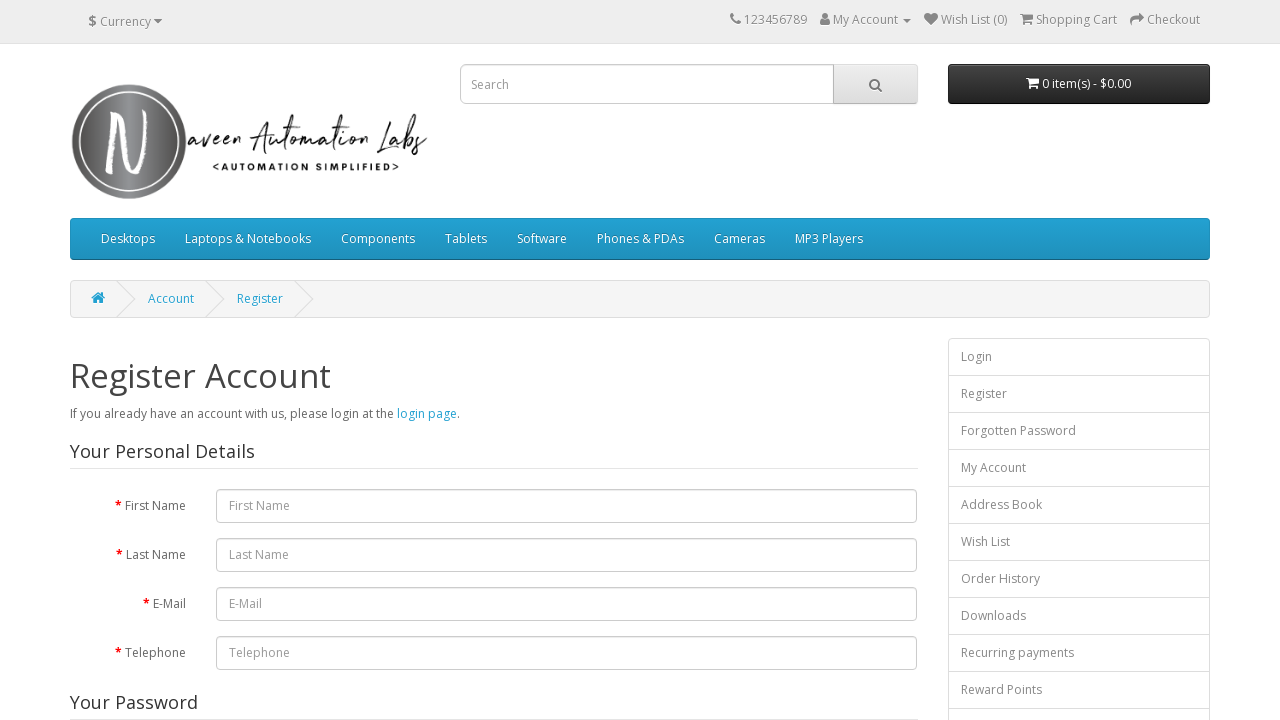

Typed character 'm' into search field with 500ms pause on input[name='search']
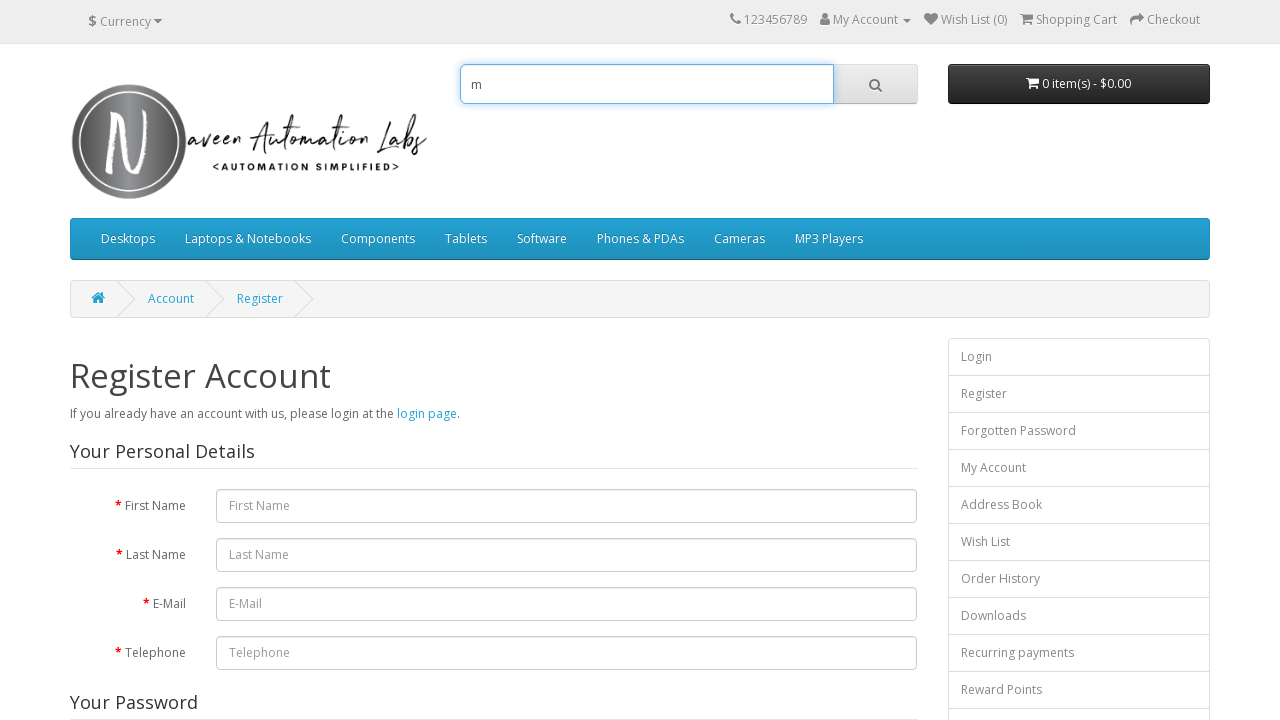

Typed character 'a' into search field with 500ms pause on input[name='search']
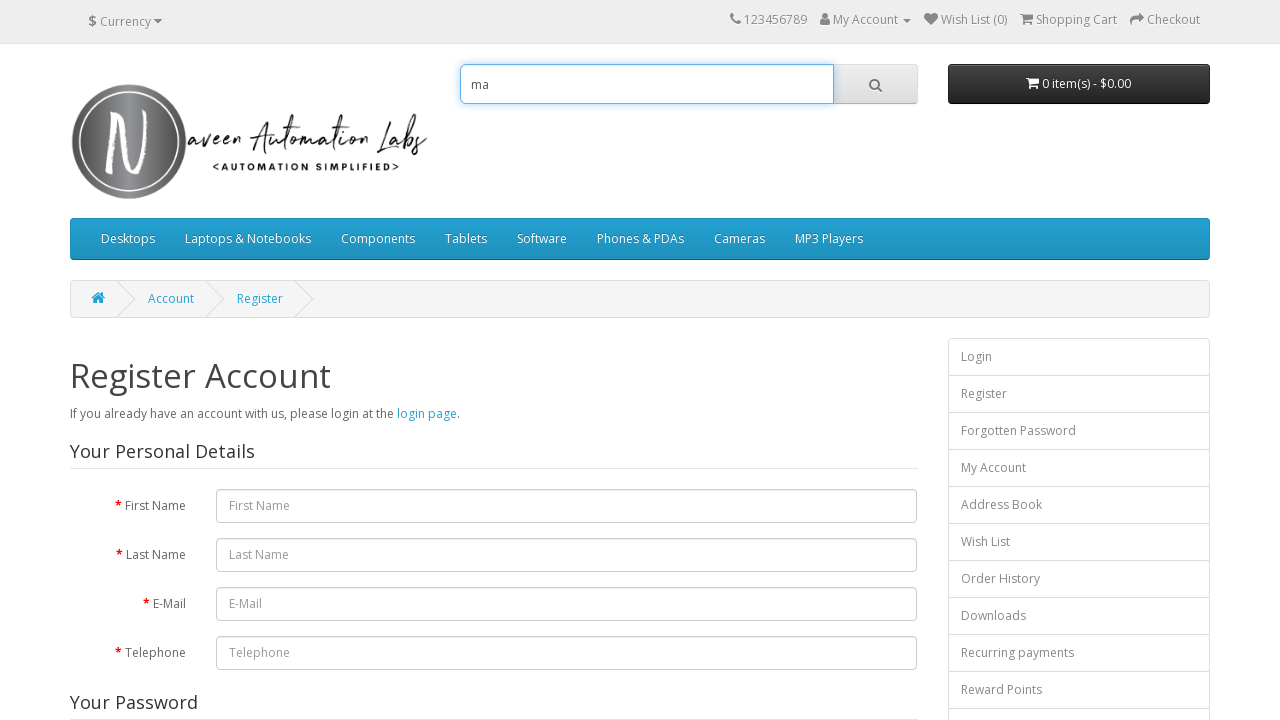

Typed character 'c' into search field with 500ms pause on input[name='search']
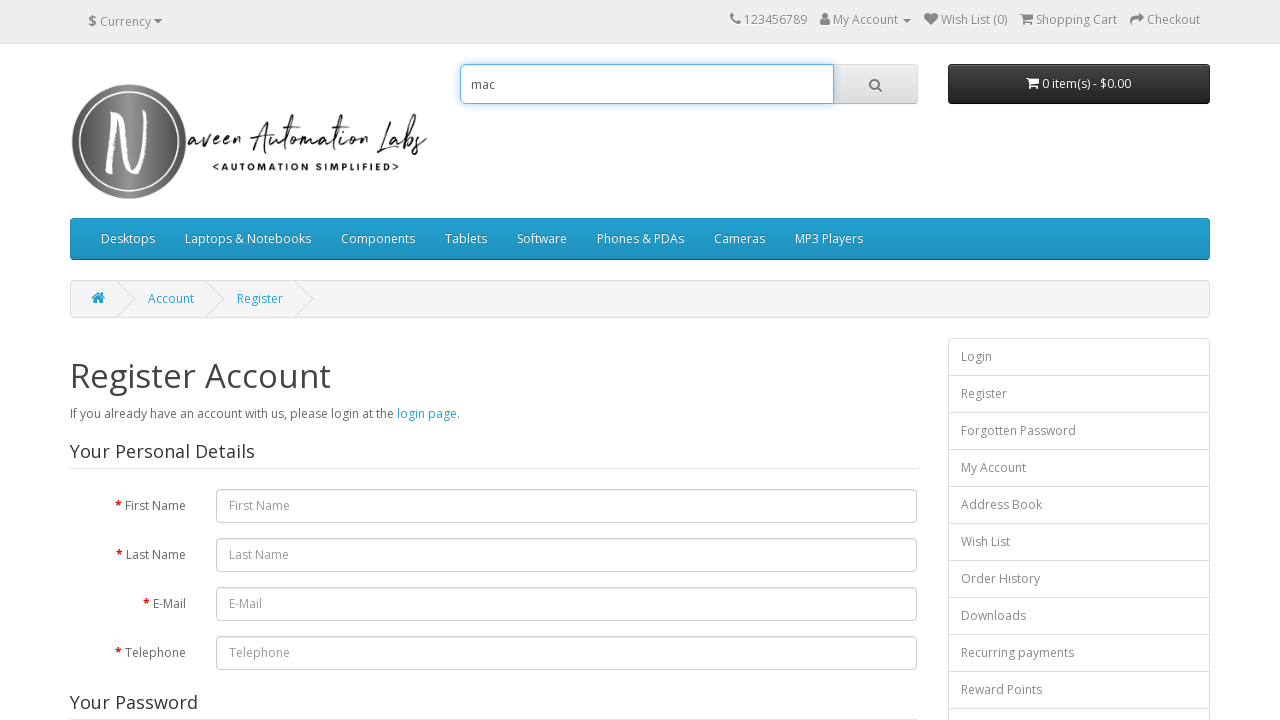

Typed character 'b' into search field with 500ms pause on input[name='search']
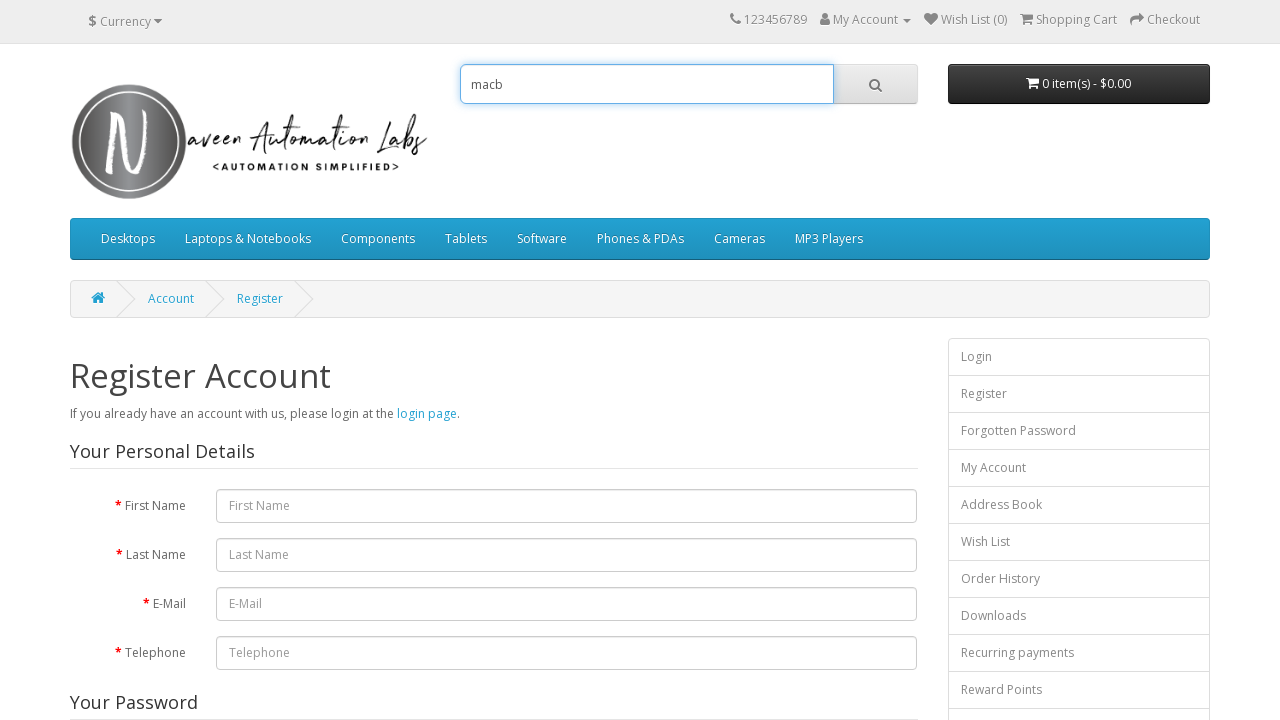

Typed character 'o' into search field with 500ms pause on input[name='search']
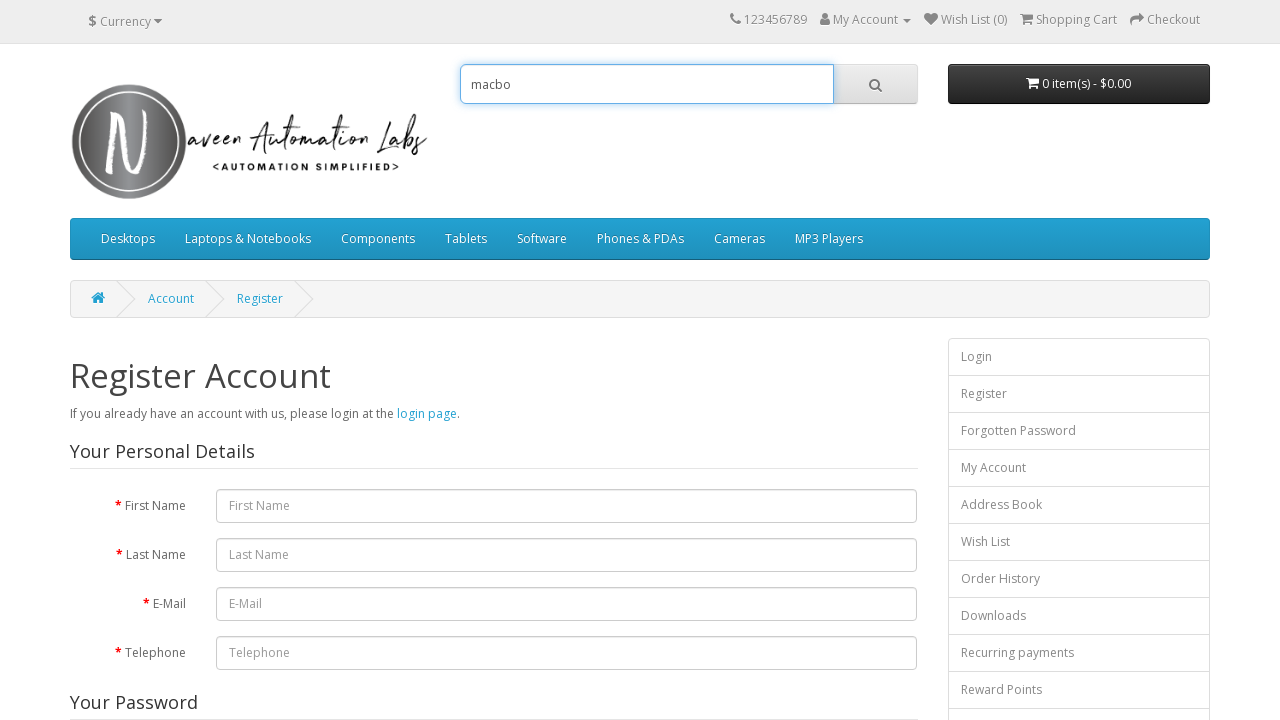

Typed character 'o' into search field with 500ms pause on input[name='search']
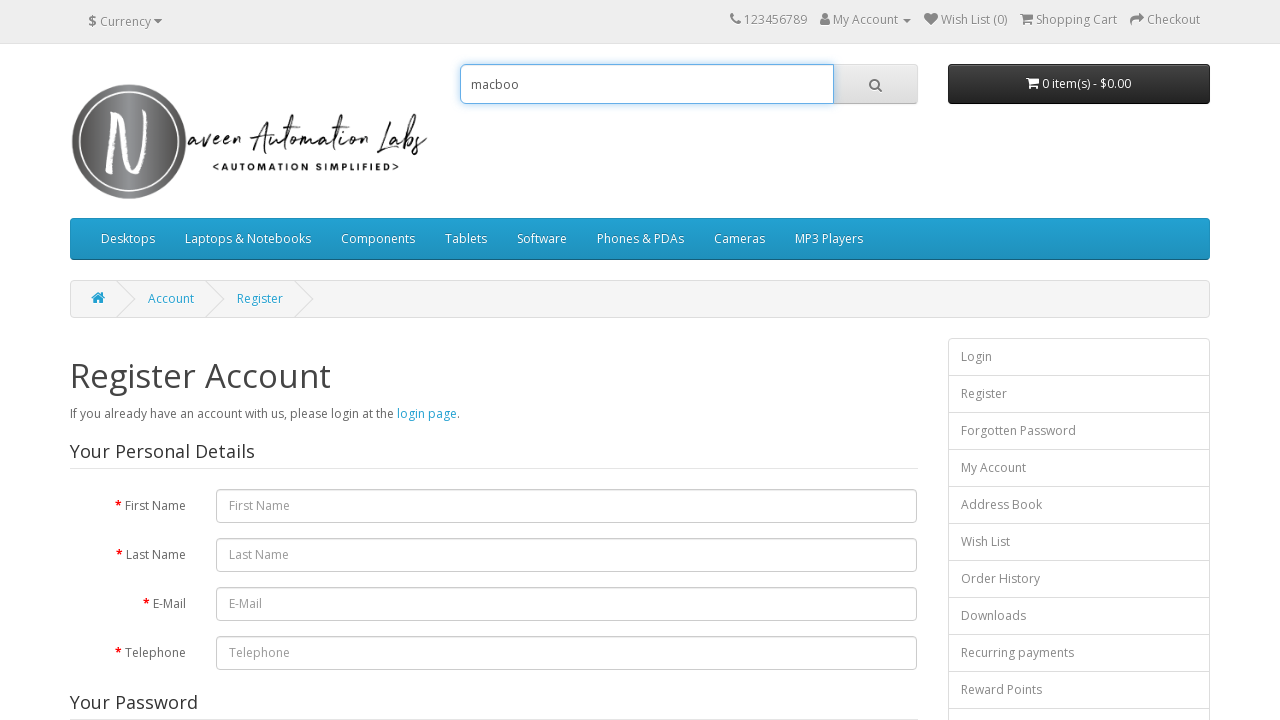

Typed character 'k' into search field with 500ms pause on input[name='search']
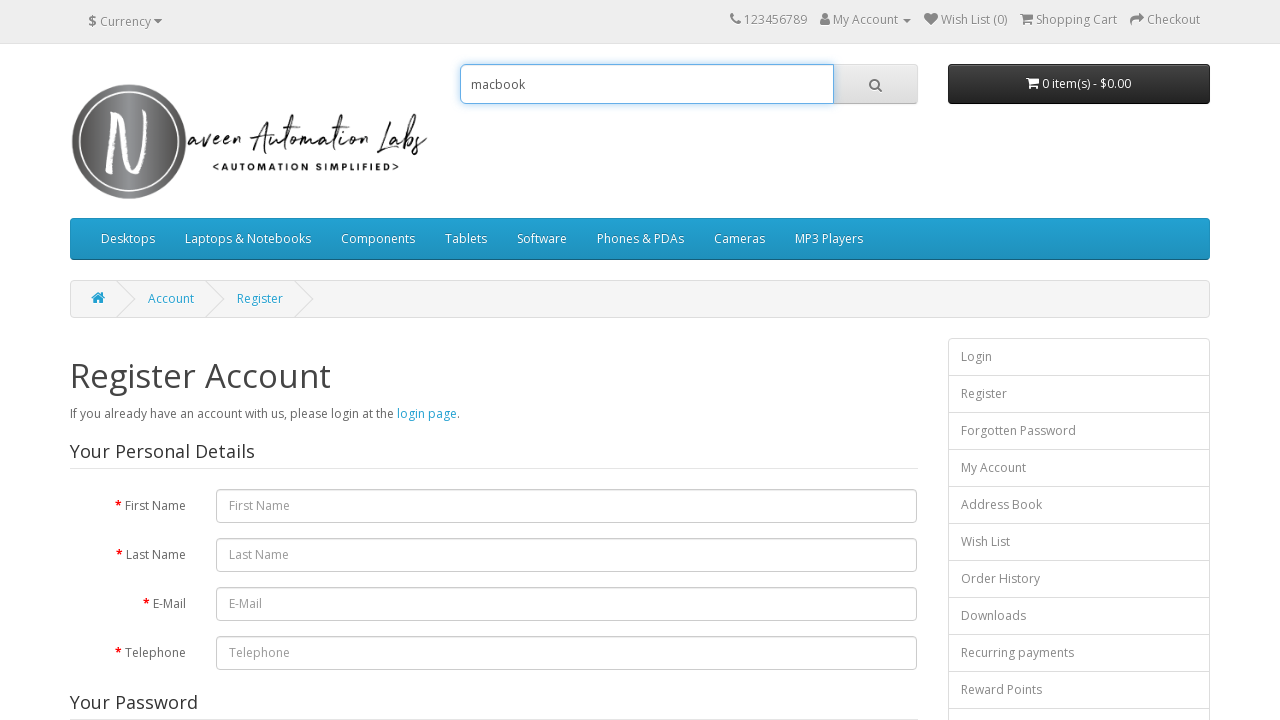

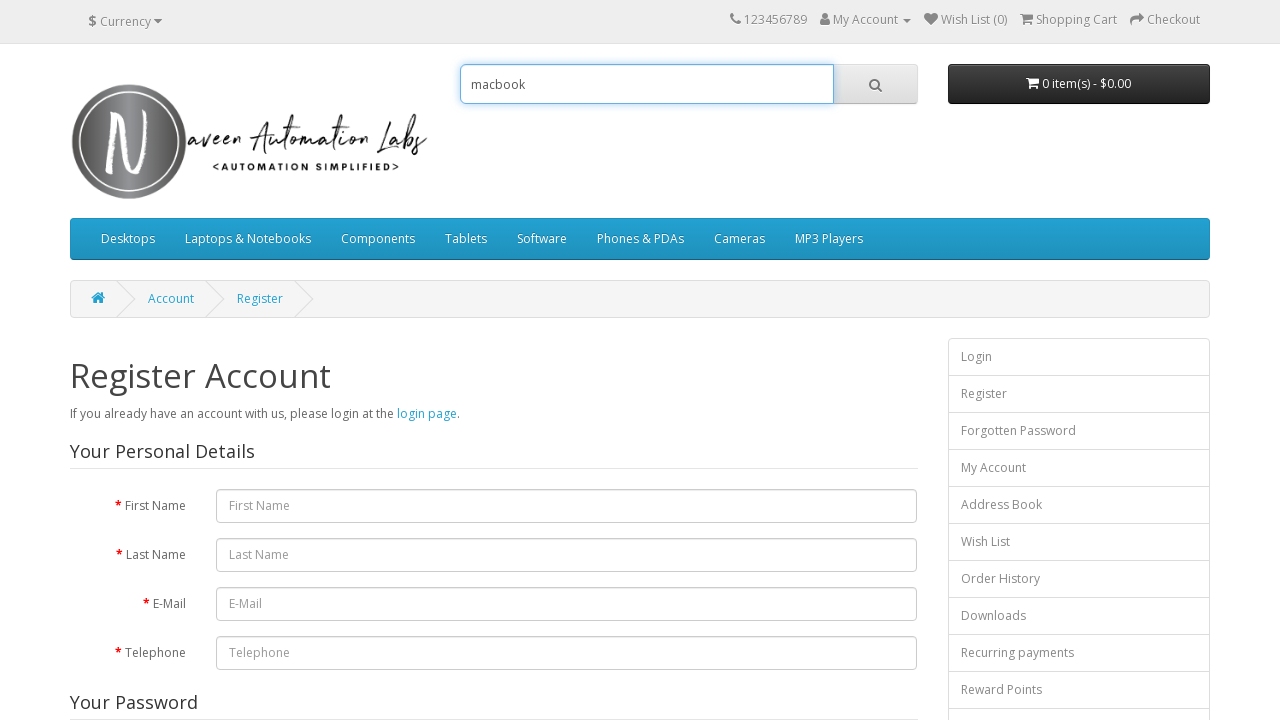